Tests interaction with a JavaScript alert dialog by clicking a button to trigger an alert, verifying its text, and dismissing it

Starting URL: https://www.w3schools.com/jsref/tryit.asp?filename=tryjsref_alert

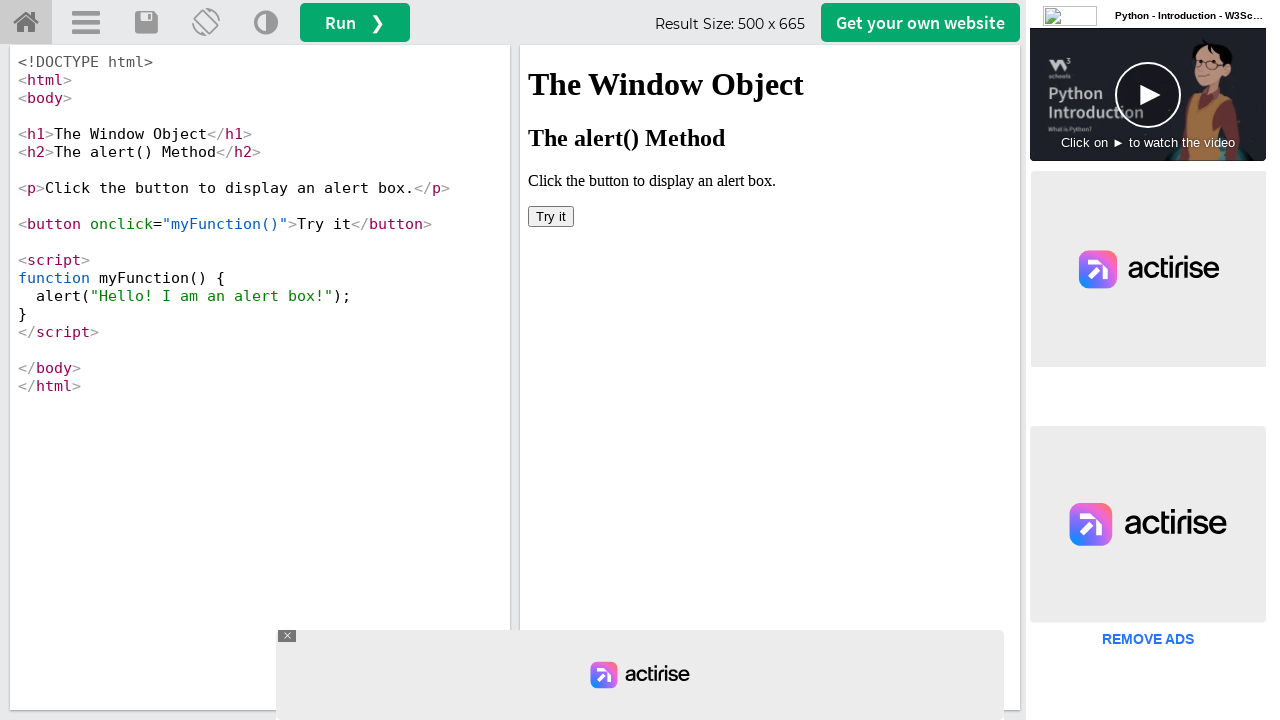

Located iframe element with ID 'iframeResult'
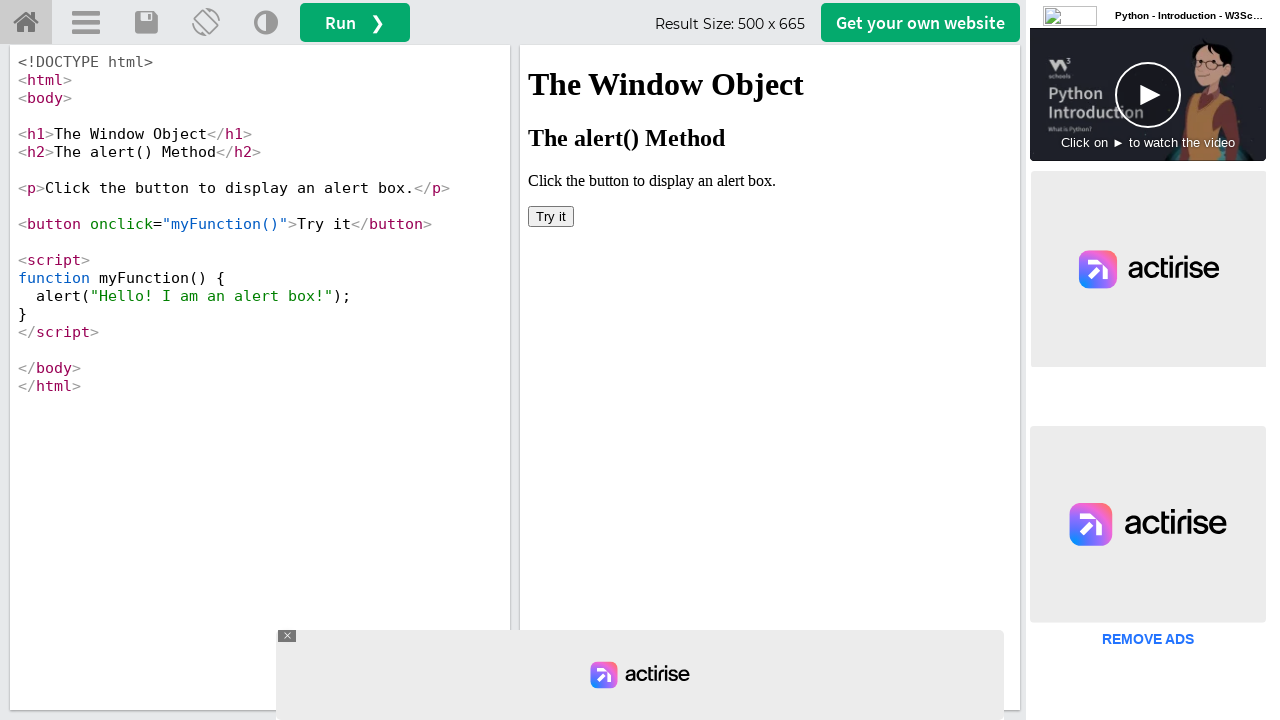

Clicked button to trigger JavaScript alert dialog at (551, 216) on #iframeResult >> internal:control=enter-frame >> button
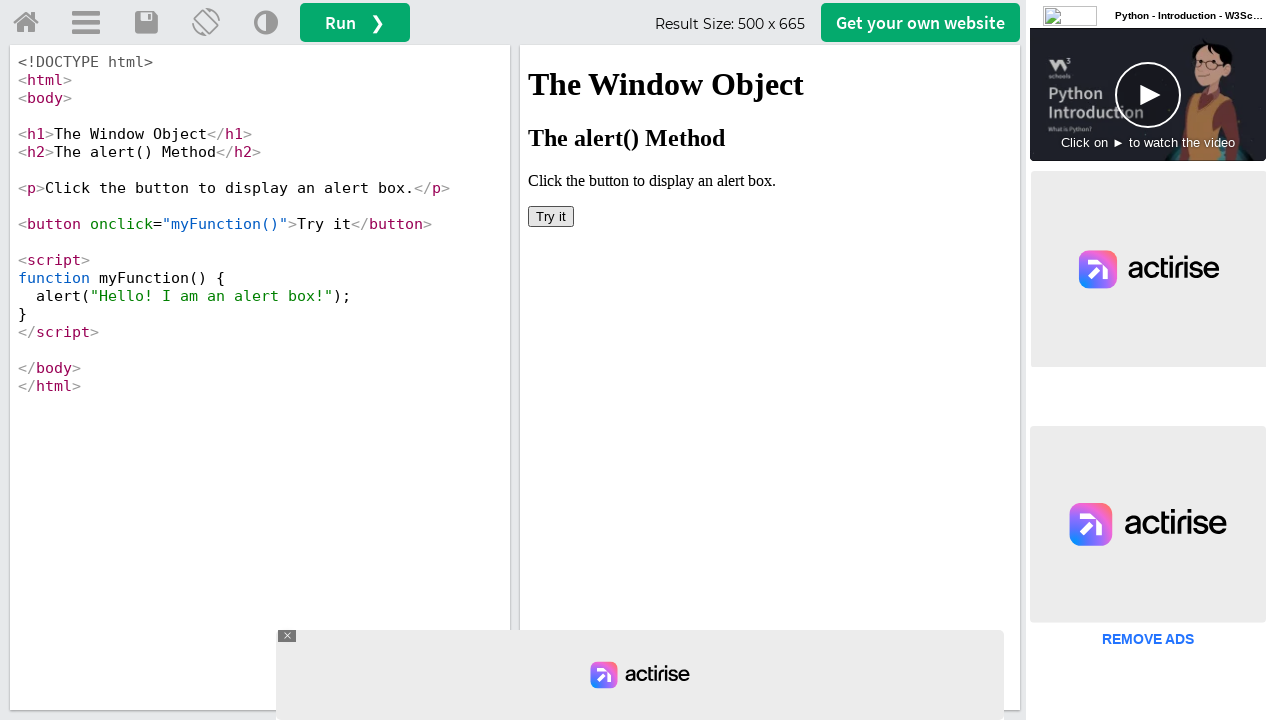

Set up dialog handler to dismiss alerts
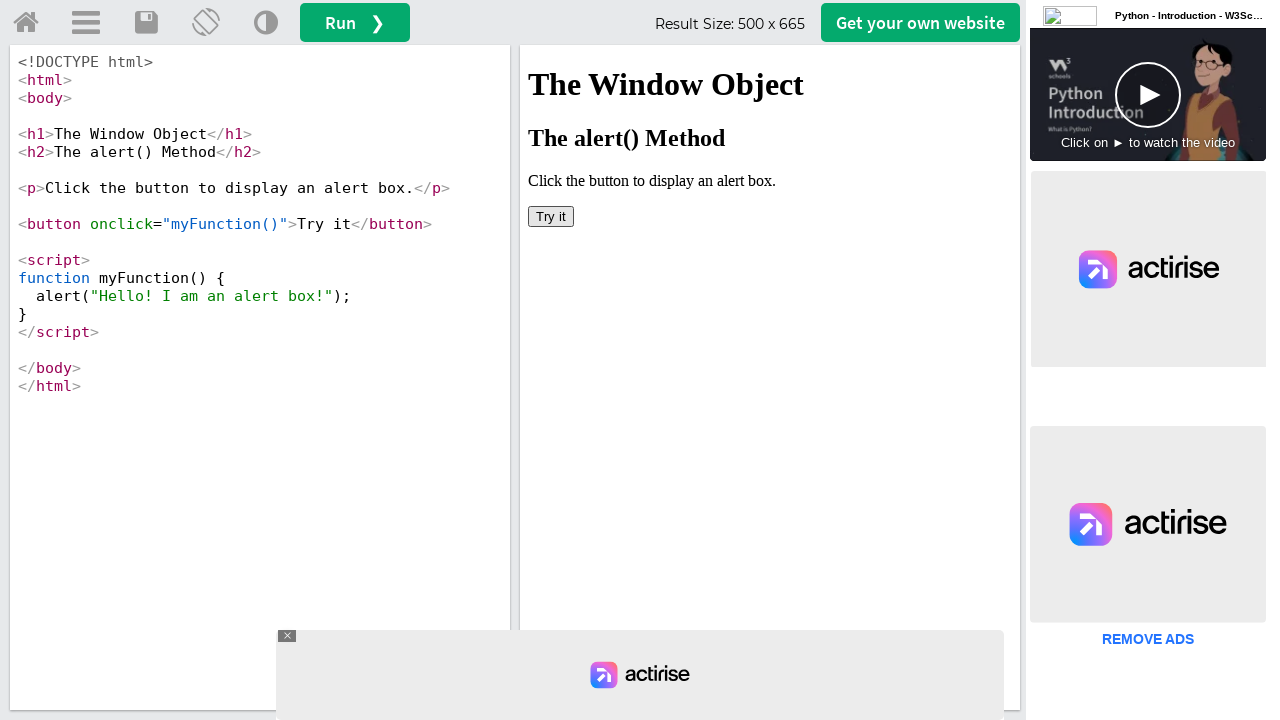

Clicked button again to verify alert interaction and dismiss the alert dialog at (551, 216) on #iframeResult >> internal:control=enter-frame >> button
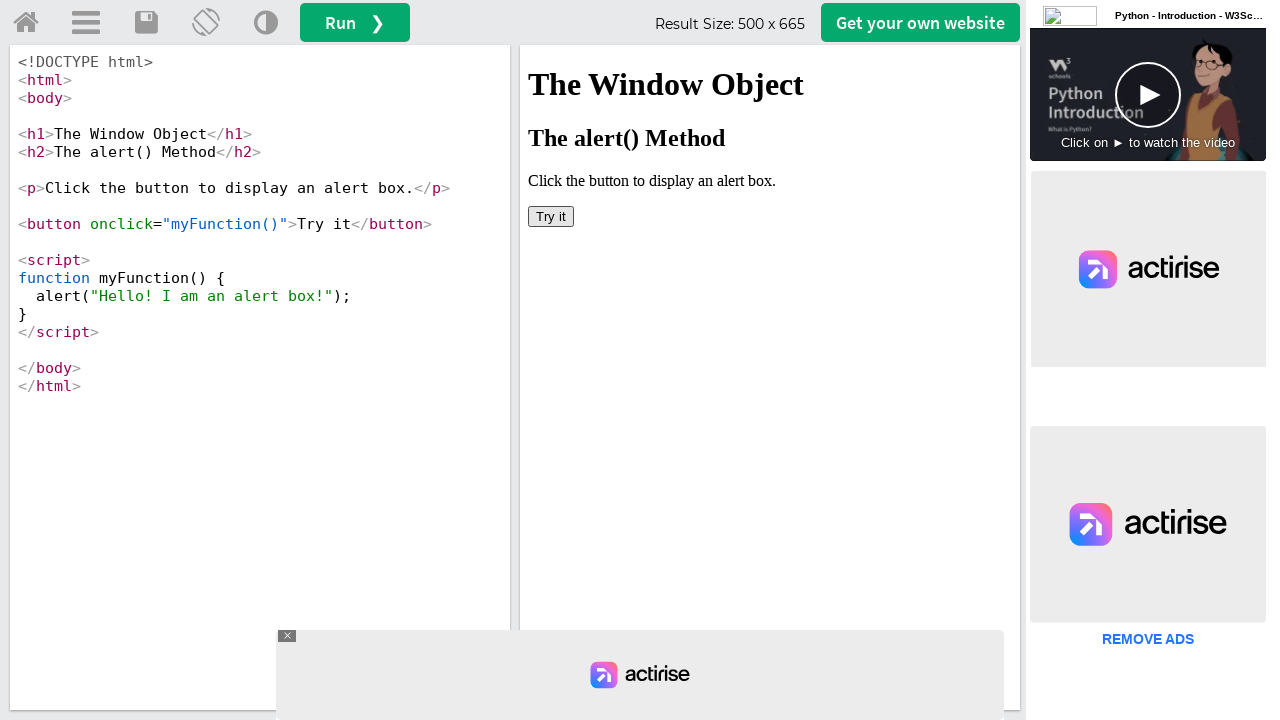

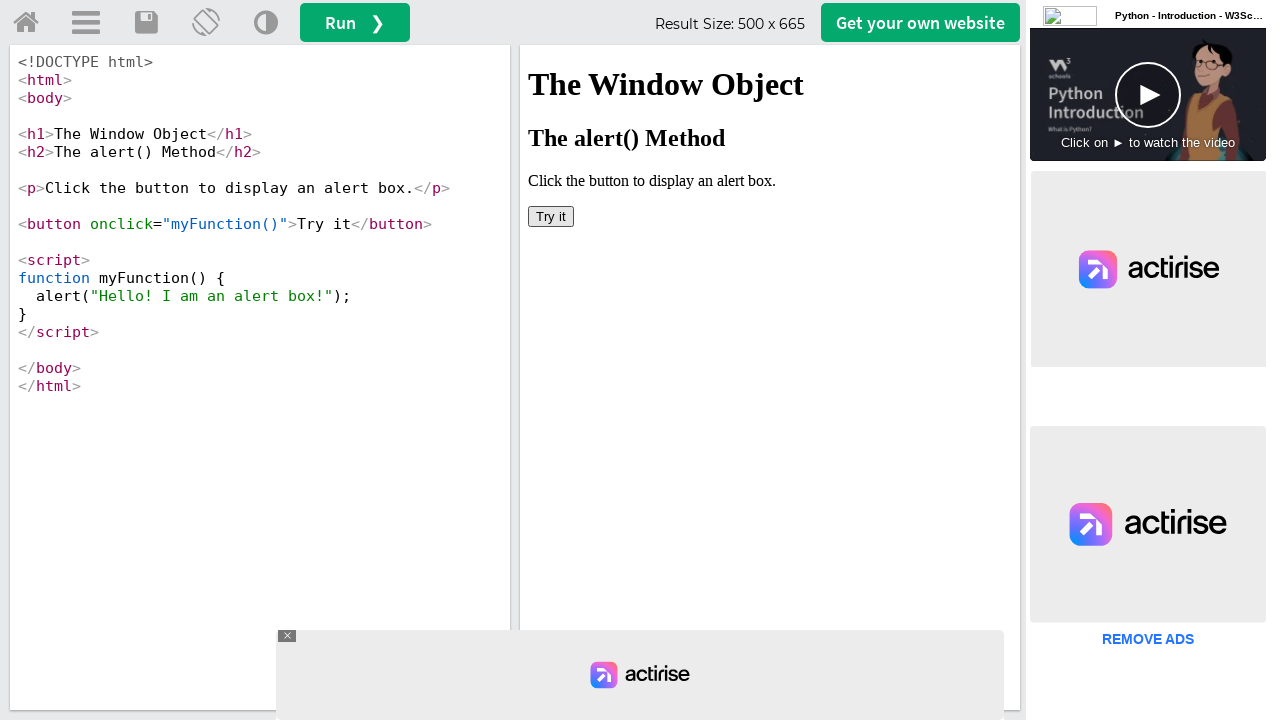